Tests the Example Domain website by verifying the page title and h1 heading, then clicking the "More information" link and verifying navigation to the IANA domains page.

Starting URL: http://www.example.com/

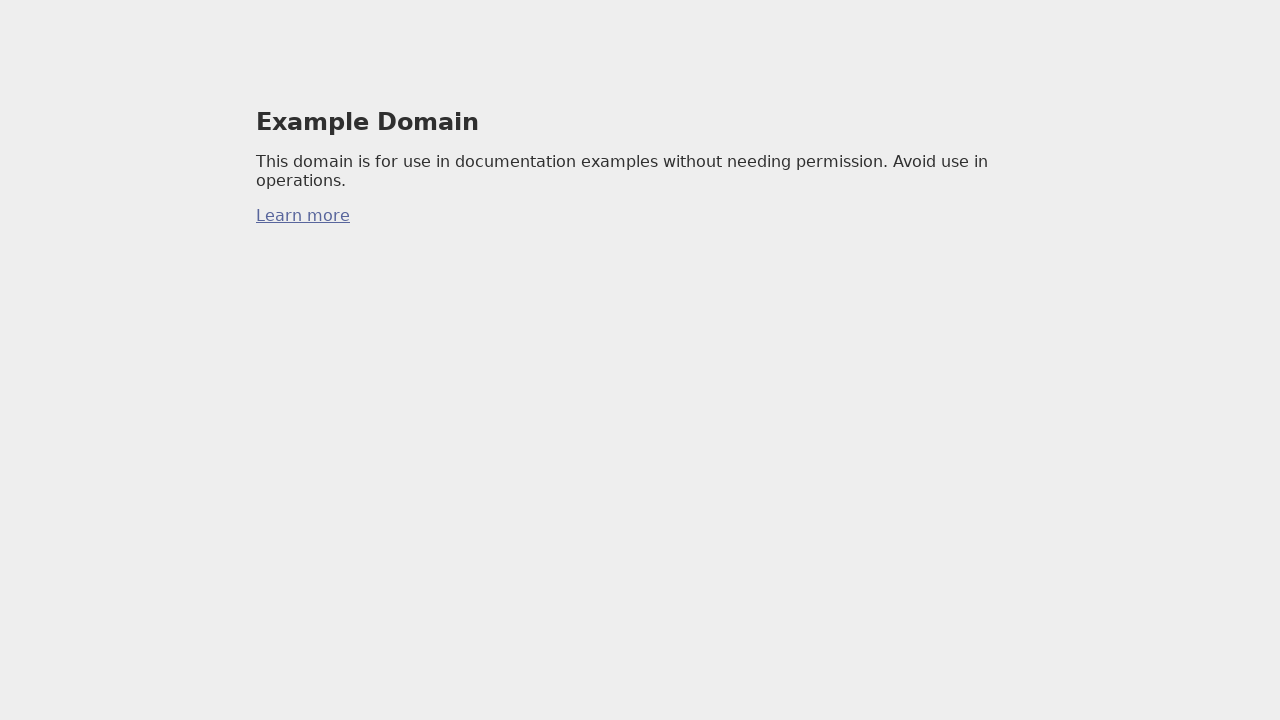

Verified page title is 'Example Domain'
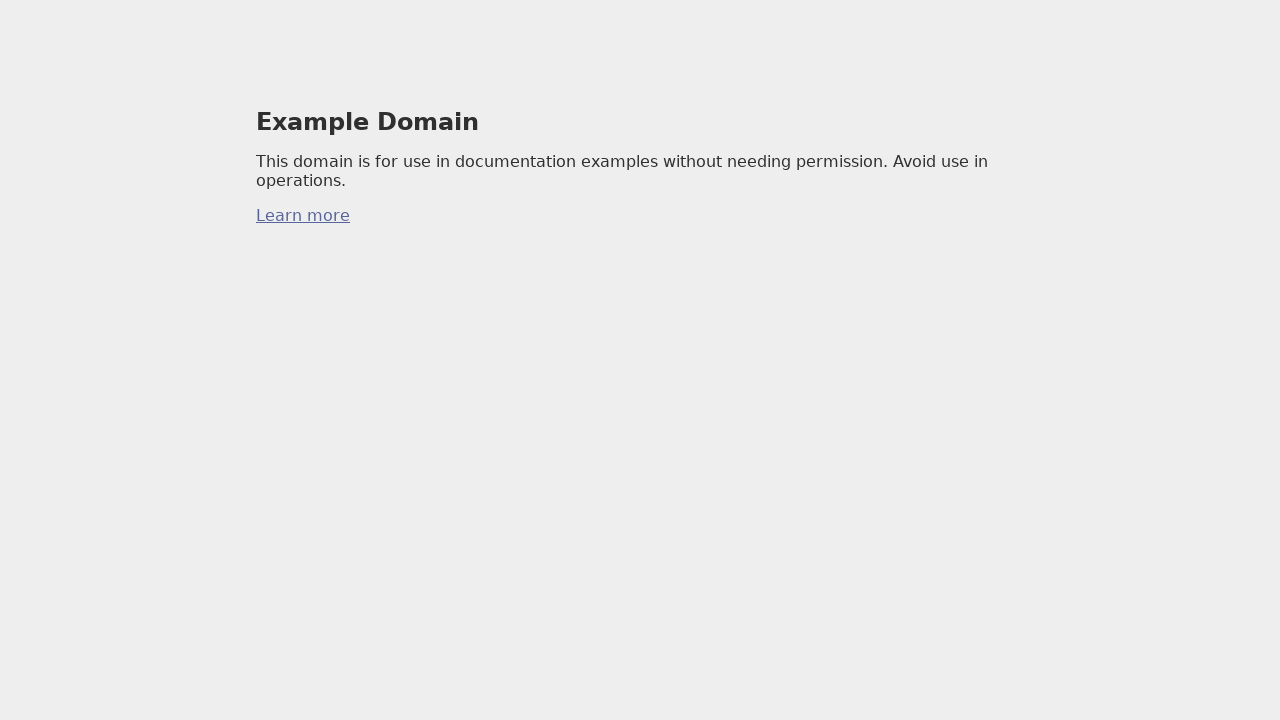

Retrieved h1 heading text content
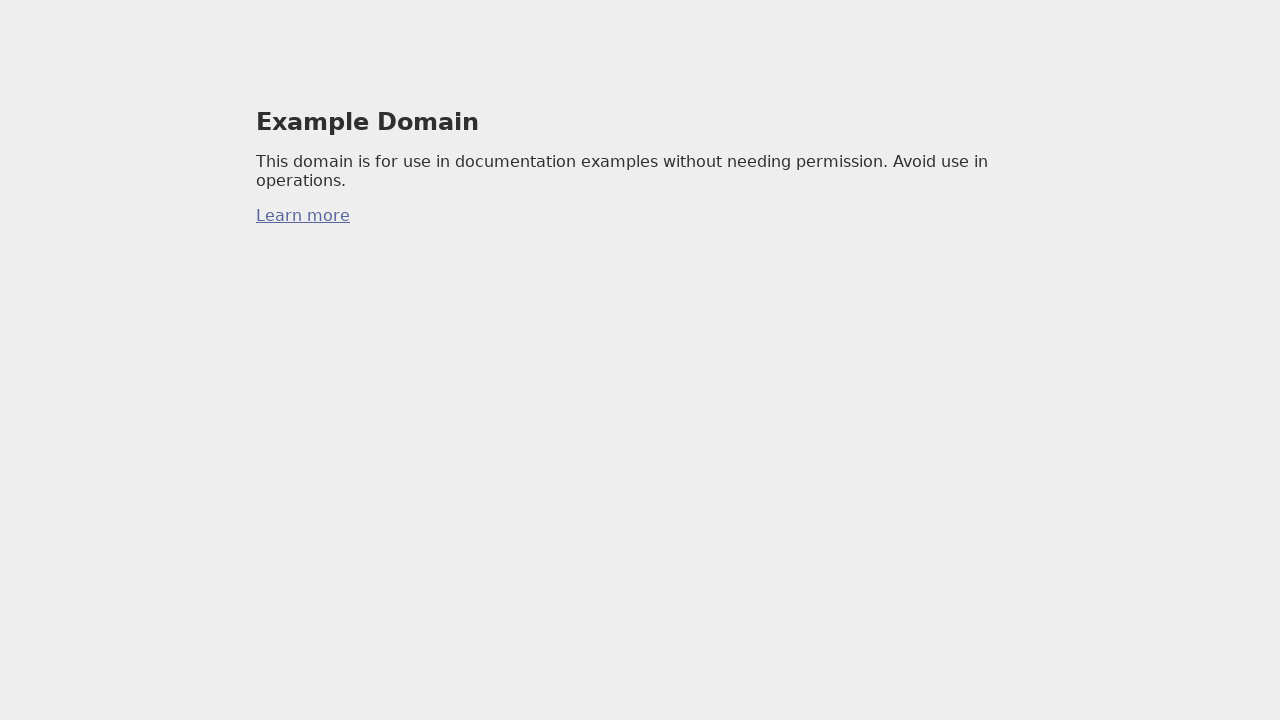

Verified h1 heading contains 'Example Domain'
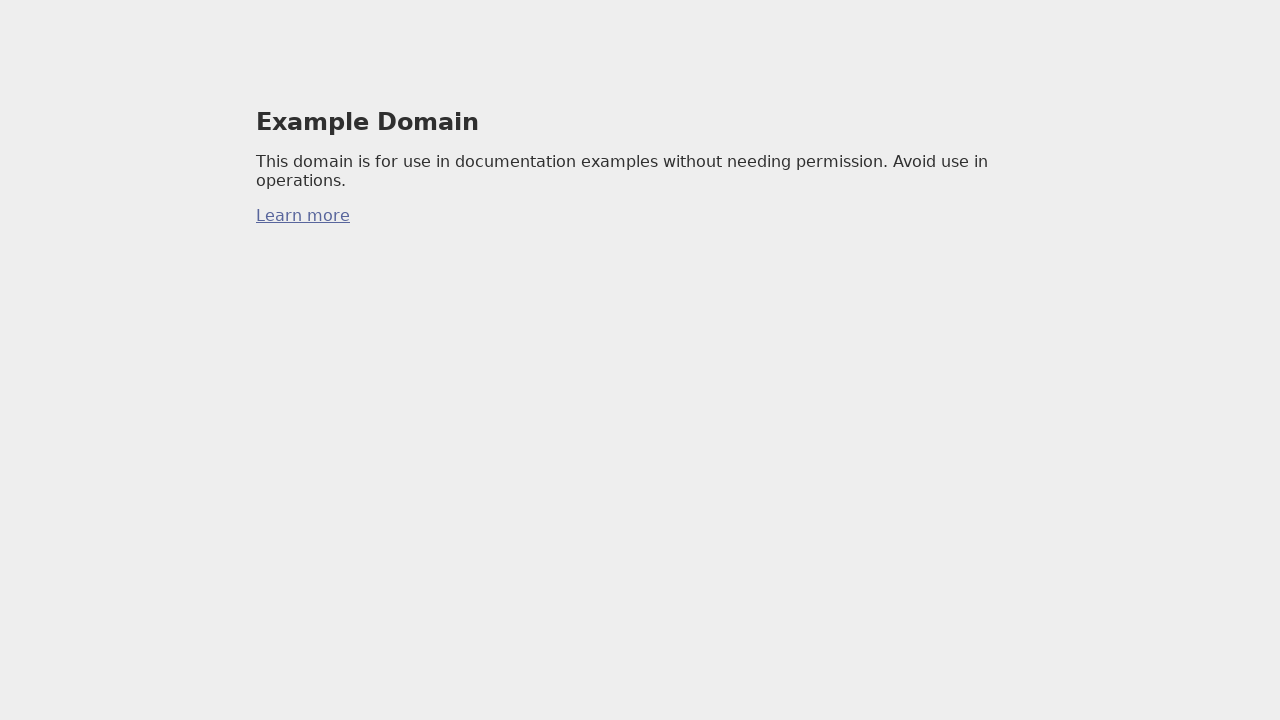

Clicked the 'More information' link at (303, 216) on a:has-text('More')
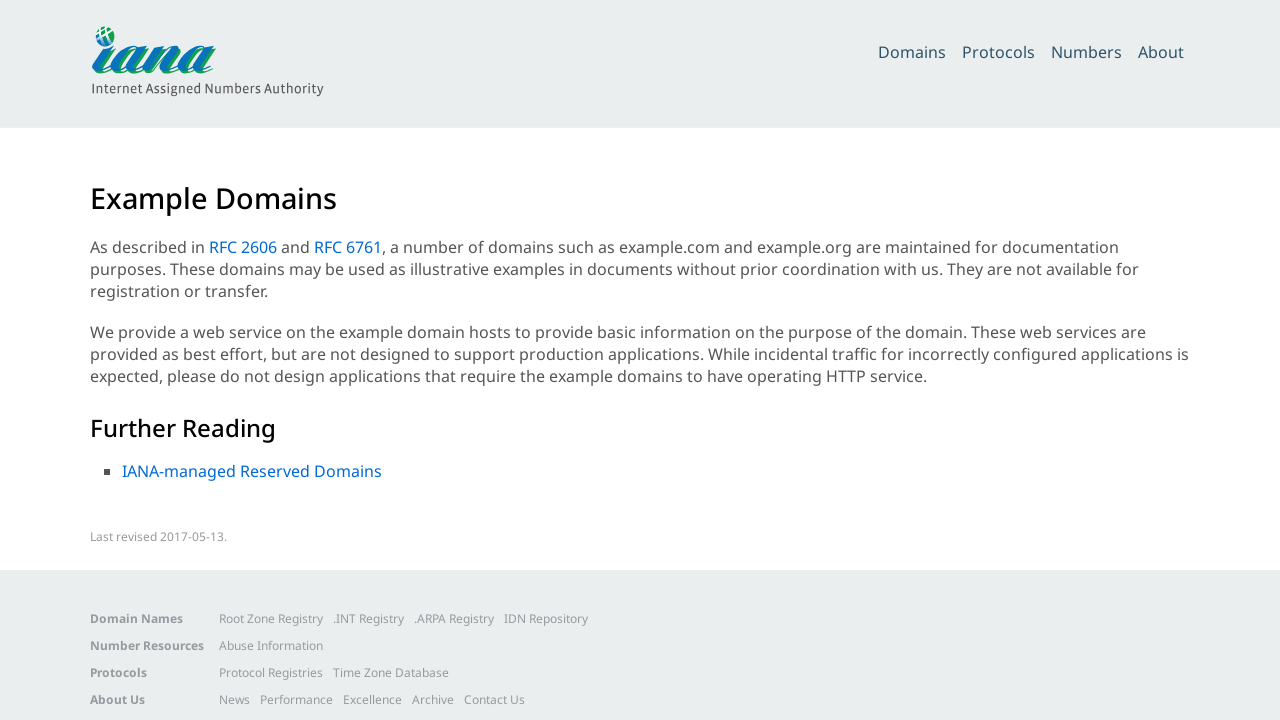

Navigated to IANA example domains page
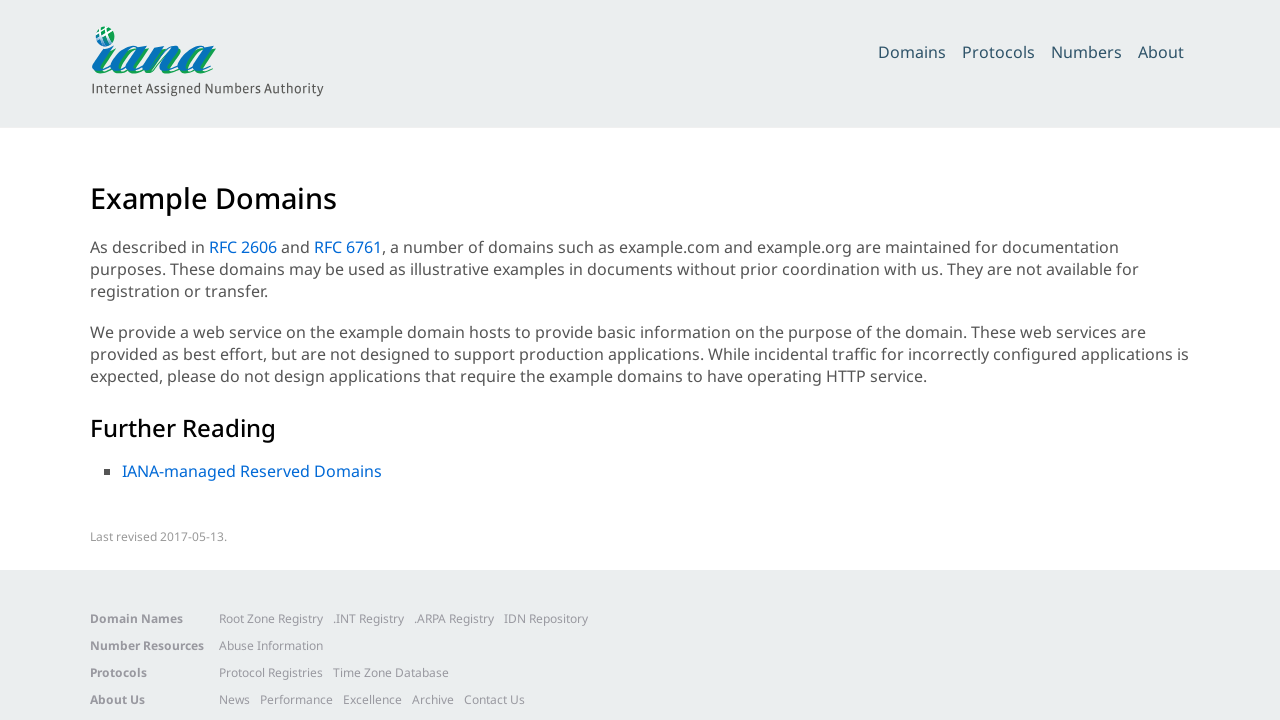

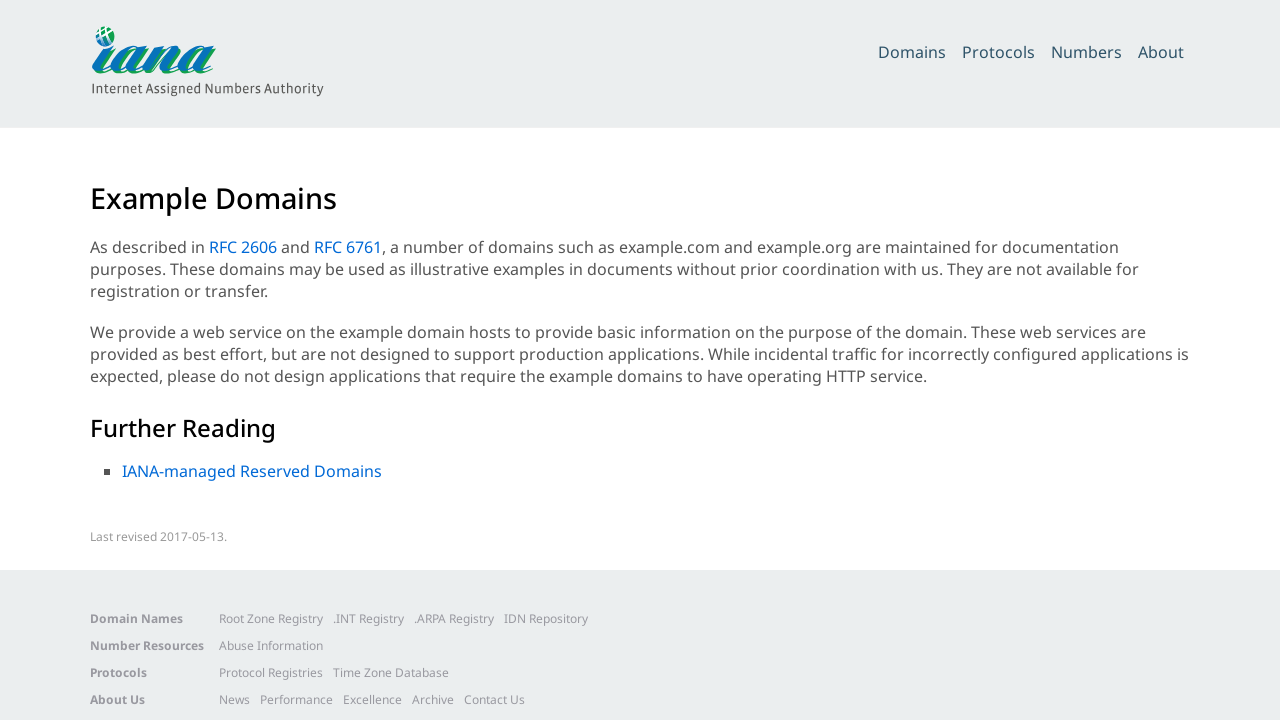